Tests iframe interaction by filling a form field in the main page, switching to an iframe to select a dropdown option, then switching back to the main content to update the original field

Starting URL: https://www.hyrtutorials.com/p/frames-practice.html

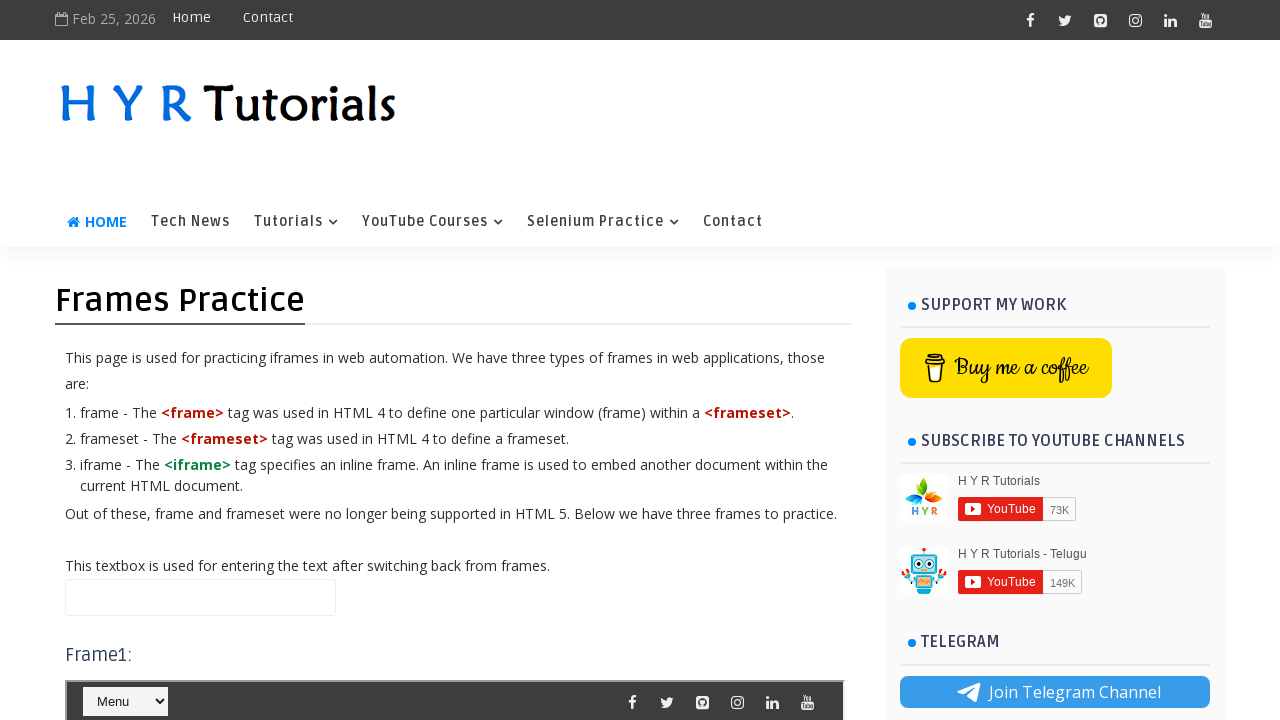

Filled name field with 'sameer' in main page on #name
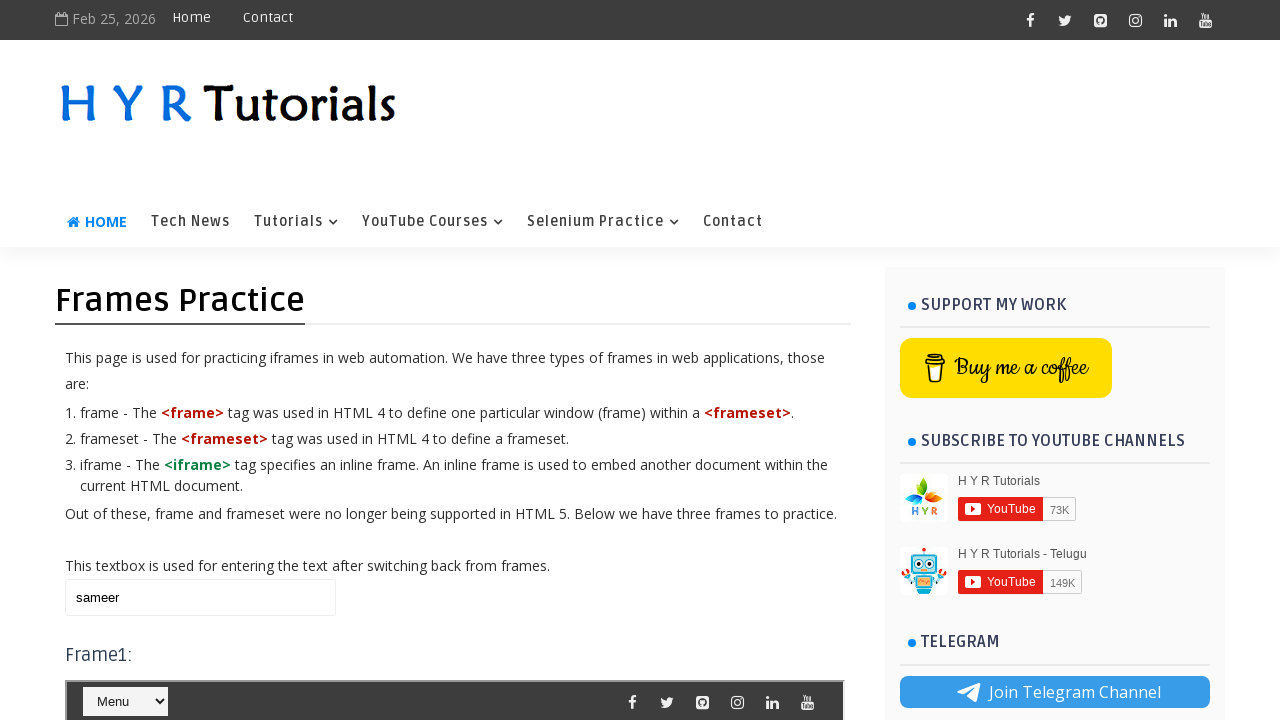

Located iframe with id 'frm1'
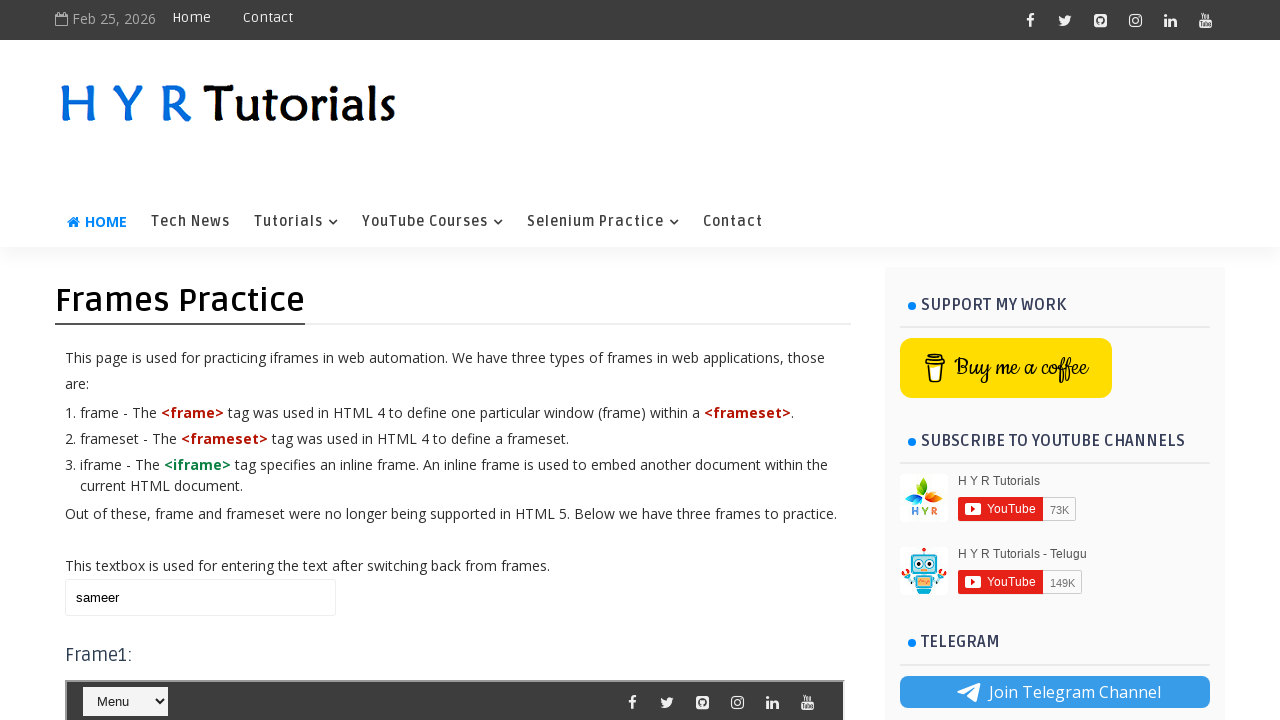

Selected 'java' option from course dropdown in iframe on #frm1 >> internal:control=enter-frame >> #course
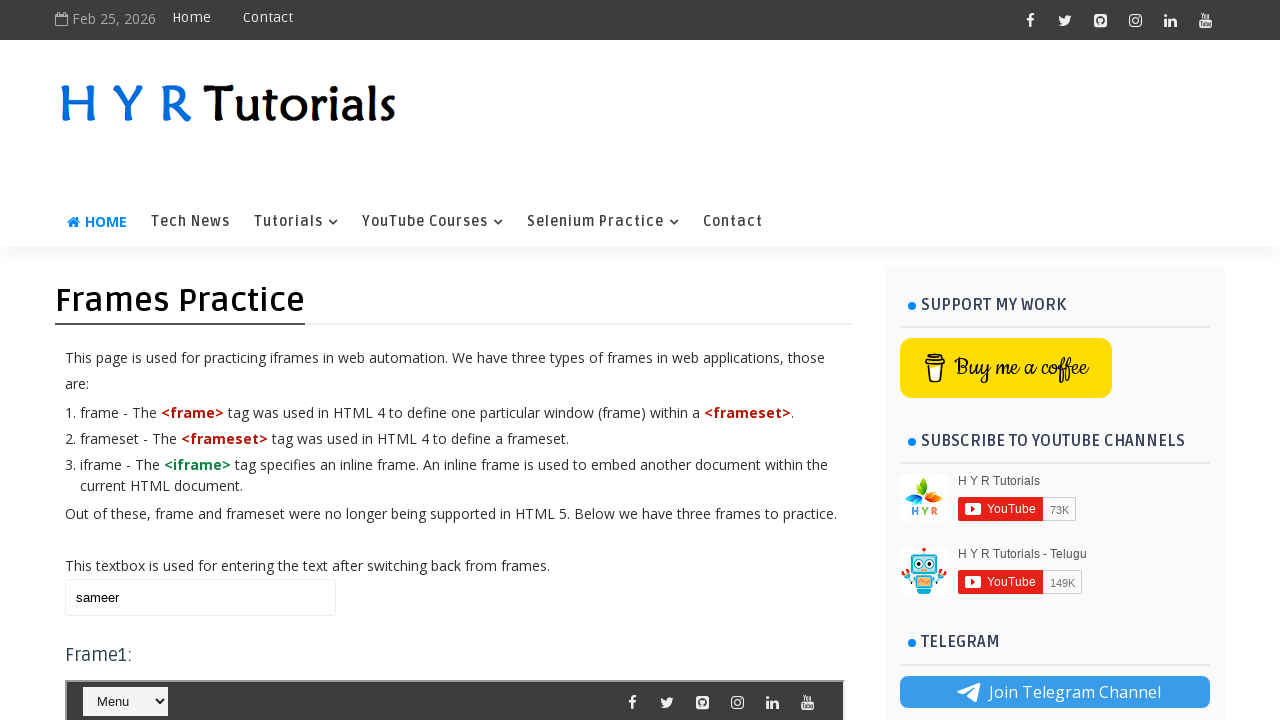

Updated name field to 'hello' in main page on #name
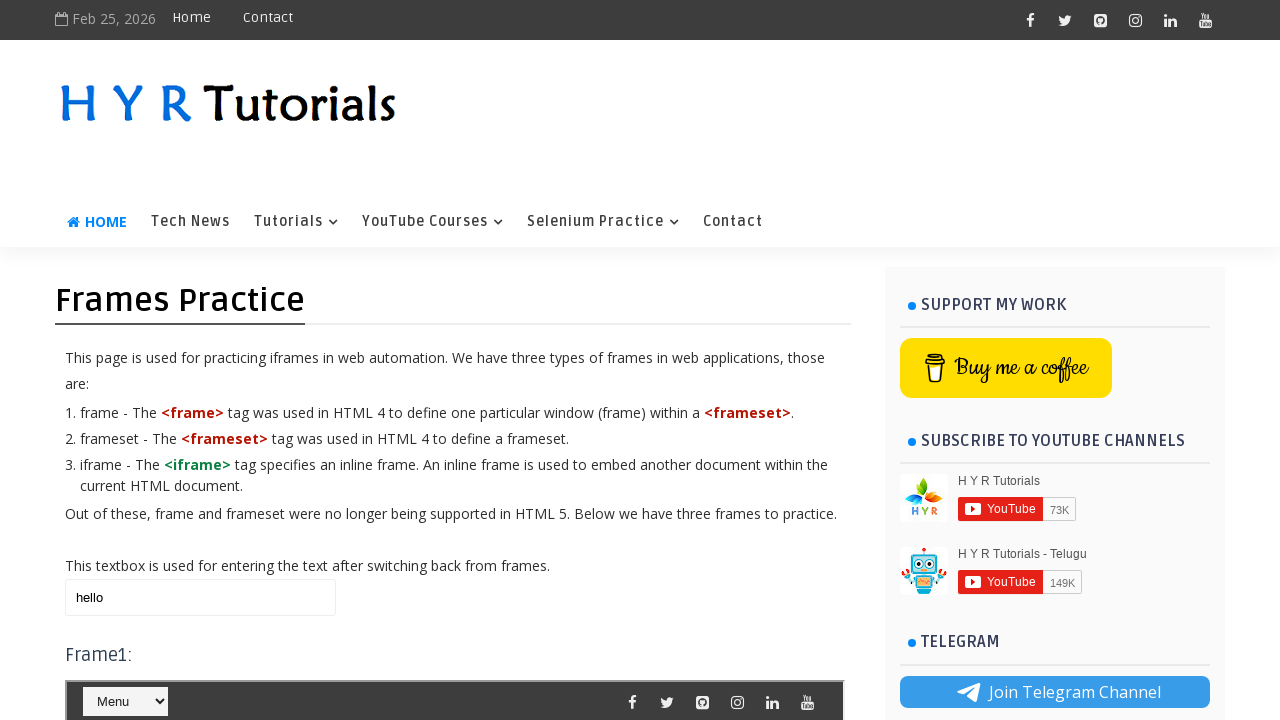

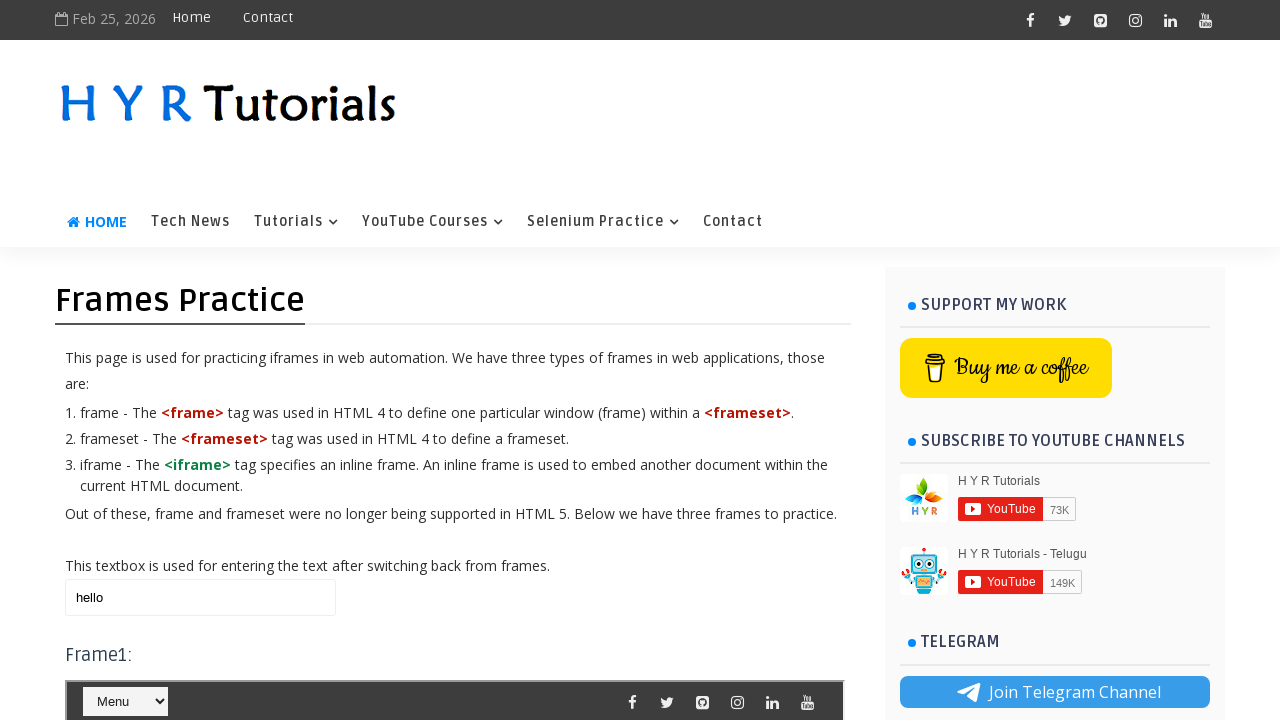